Tests page navigation by clicking a button and verifying that the URL changes correctly

Starting URL: https://internproject2020.web.app/home

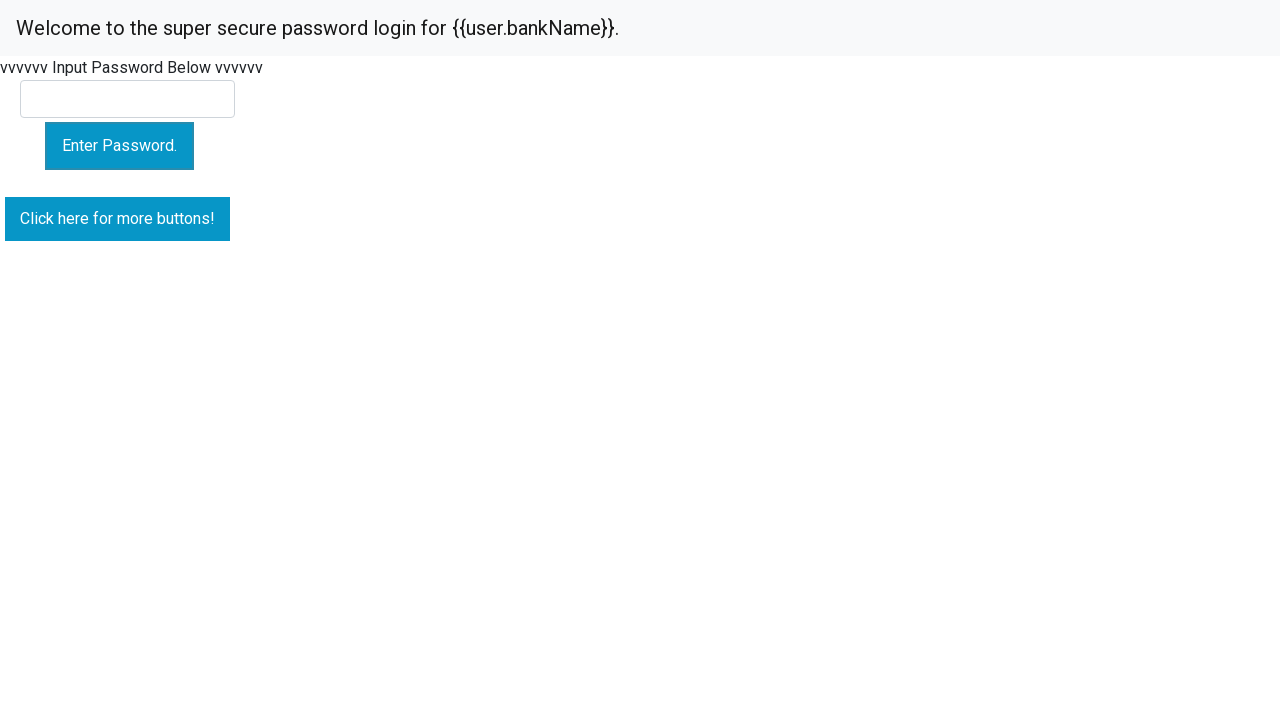

Stored initial URL from https://internproject2020.web.app/home
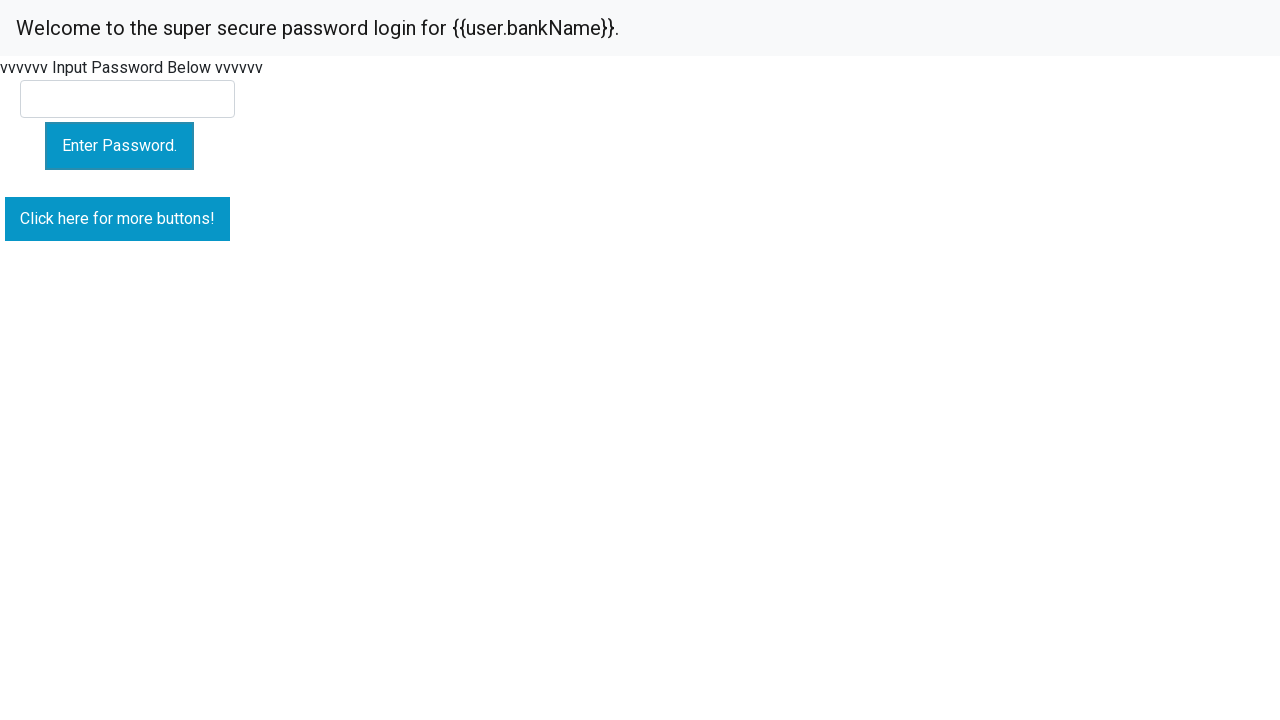

Located all buttons on the page
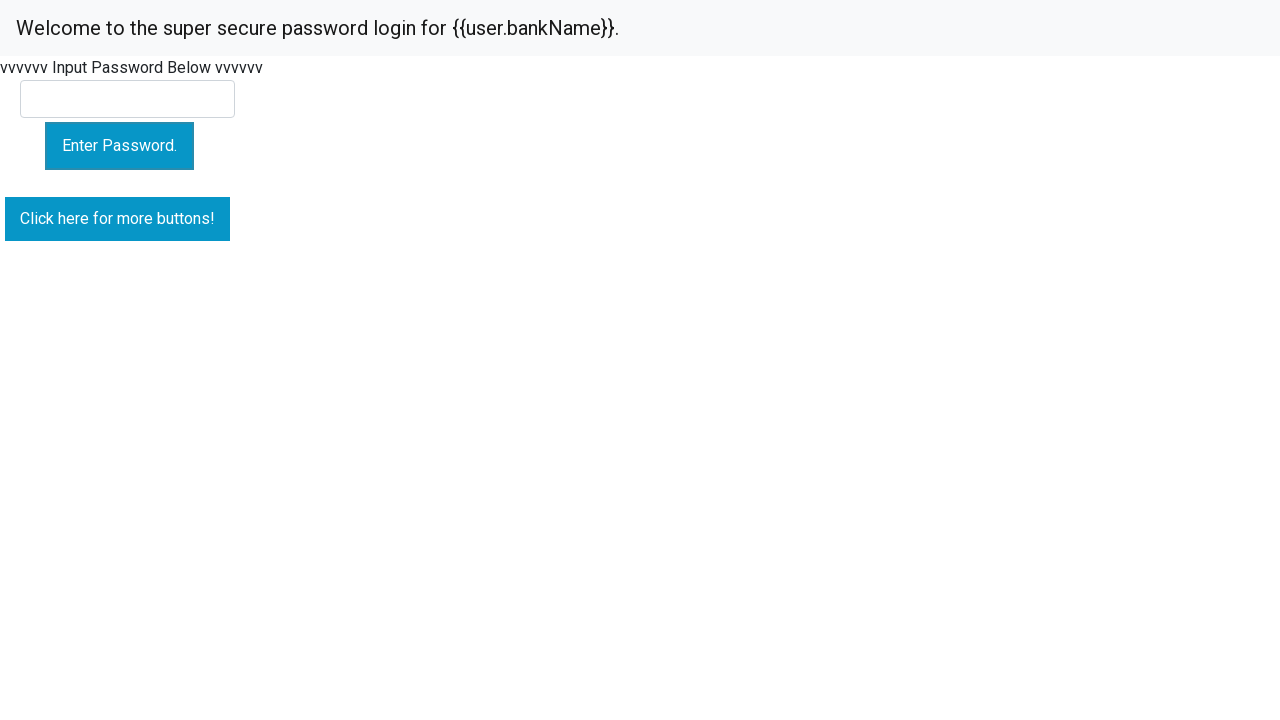

Clicked the second button to navigate to a different page at (118, 219) on .button >> nth=1
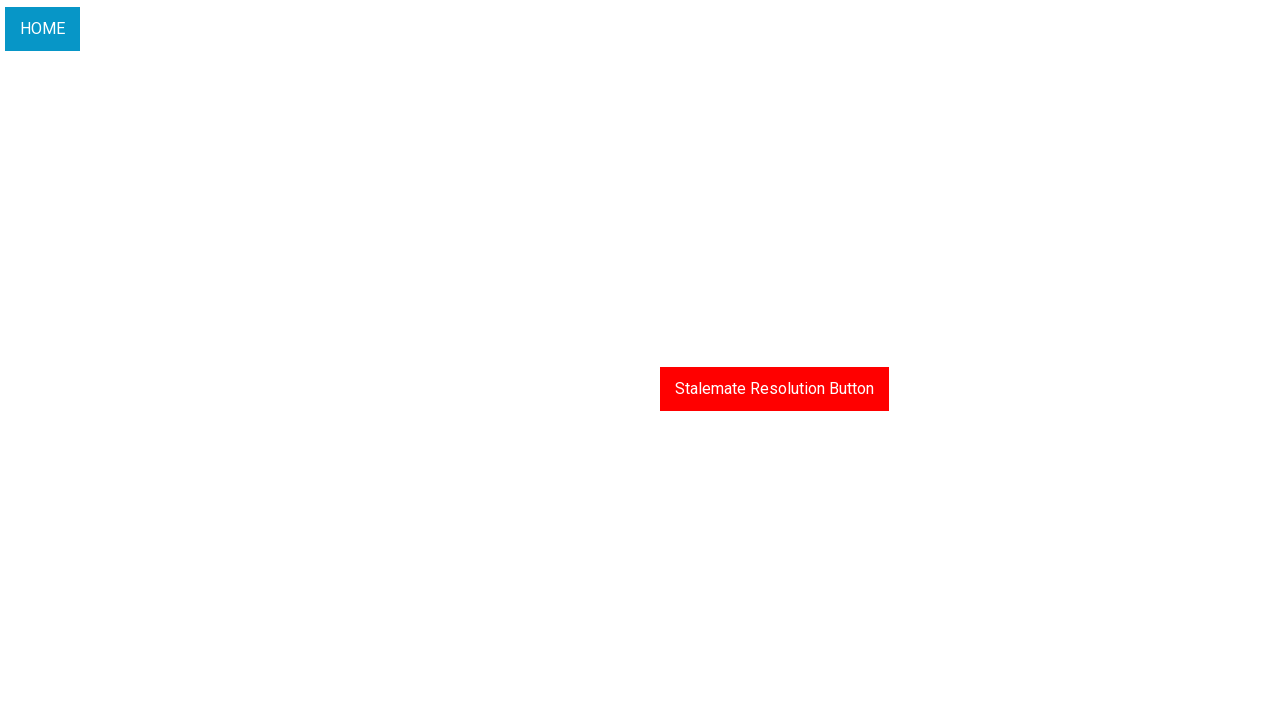

Waited 1000ms for navigation to complete
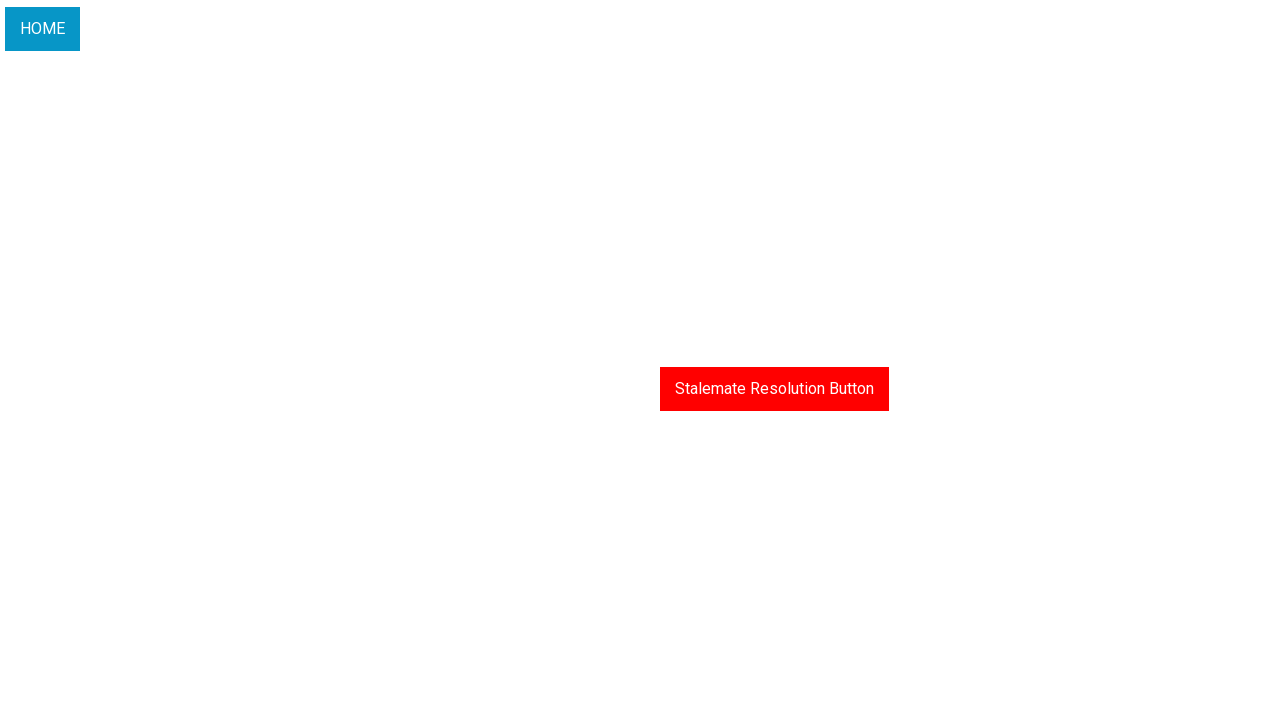

Retrieved new URL after navigation
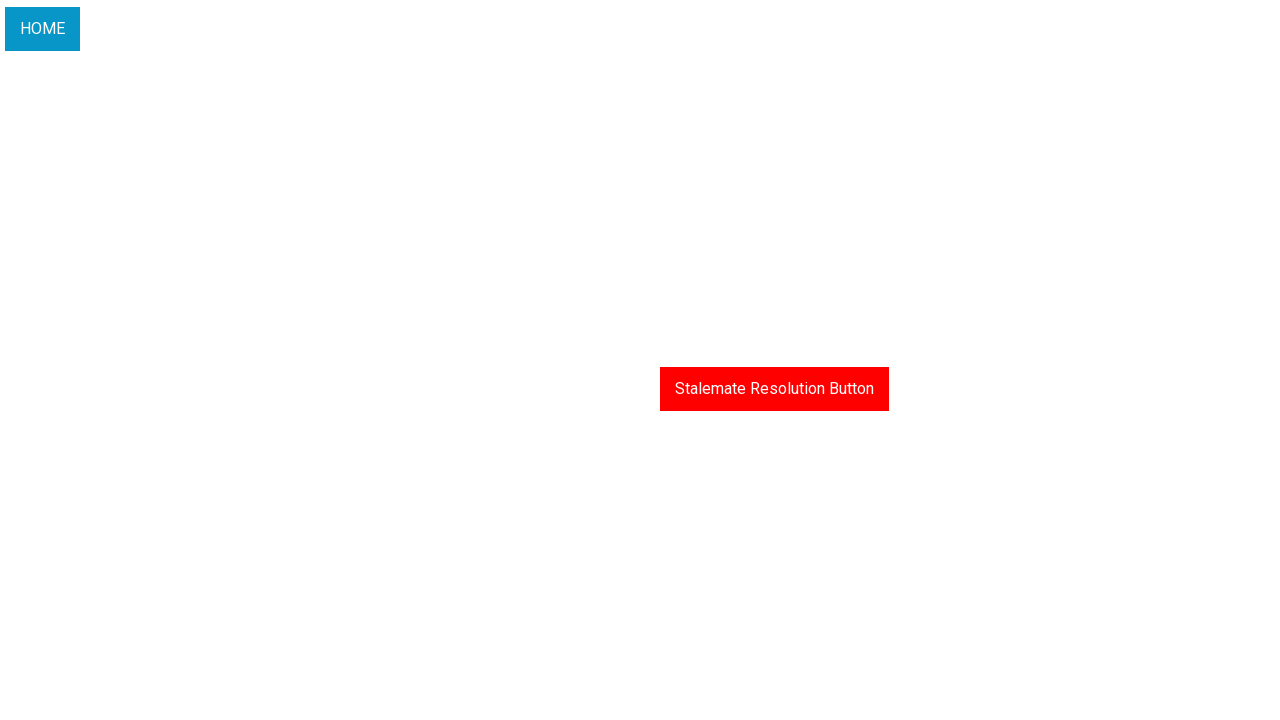

Verified URL changed from https://internproject2020.web.app/home to https://internproject2020.web.app/buttons
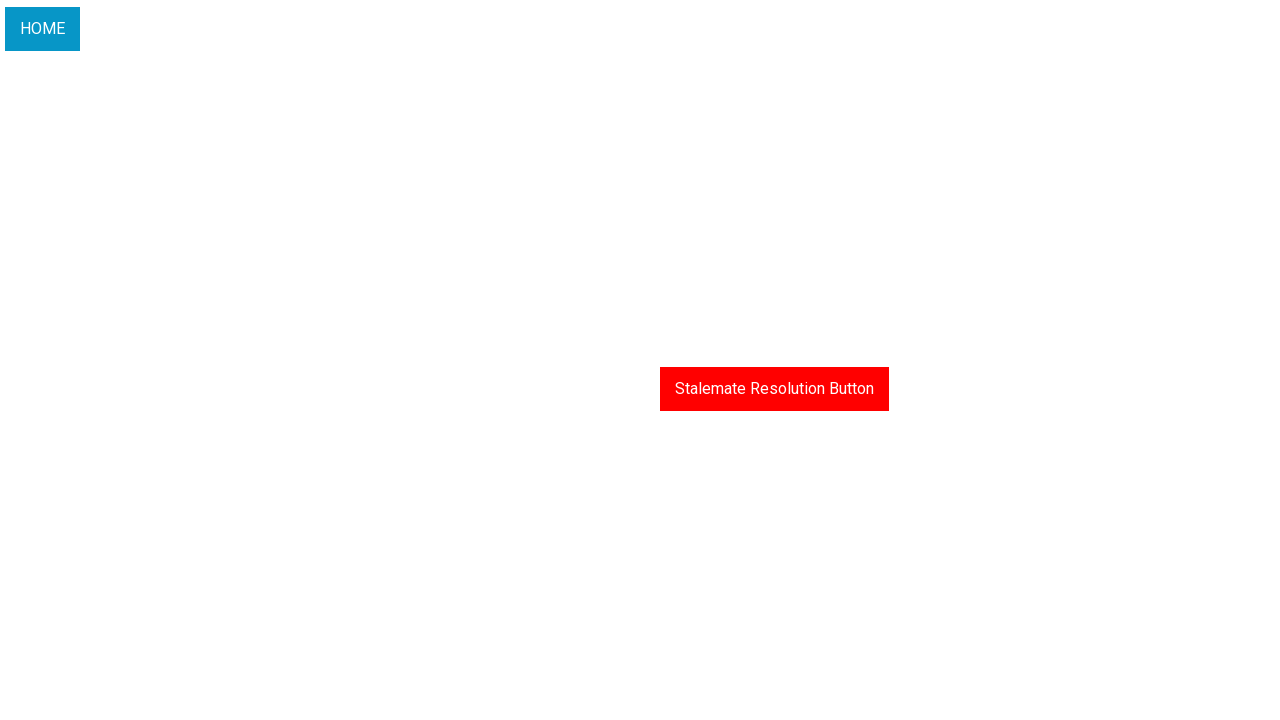

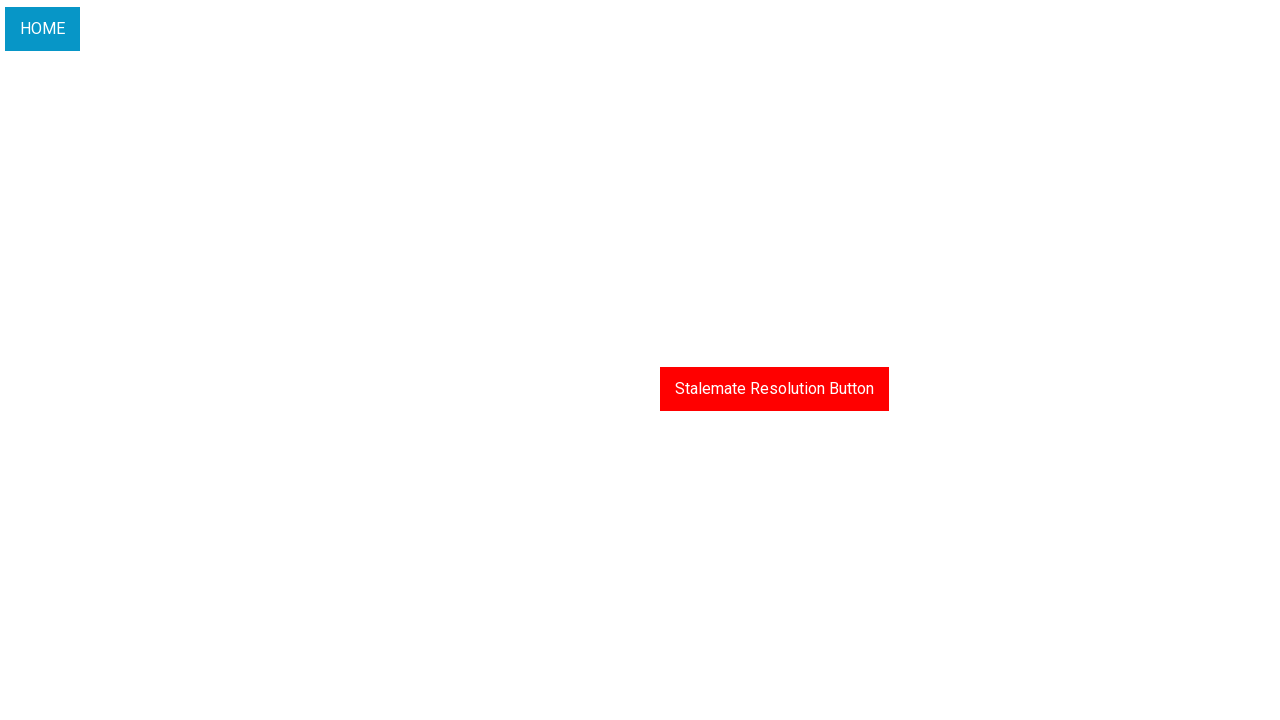